Navigates to the Yamaha R1 bike page on BikeWale website and verifies the page loads successfully.

Starting URL: https://www.bikewale.com/yamaha-bikes/r1/

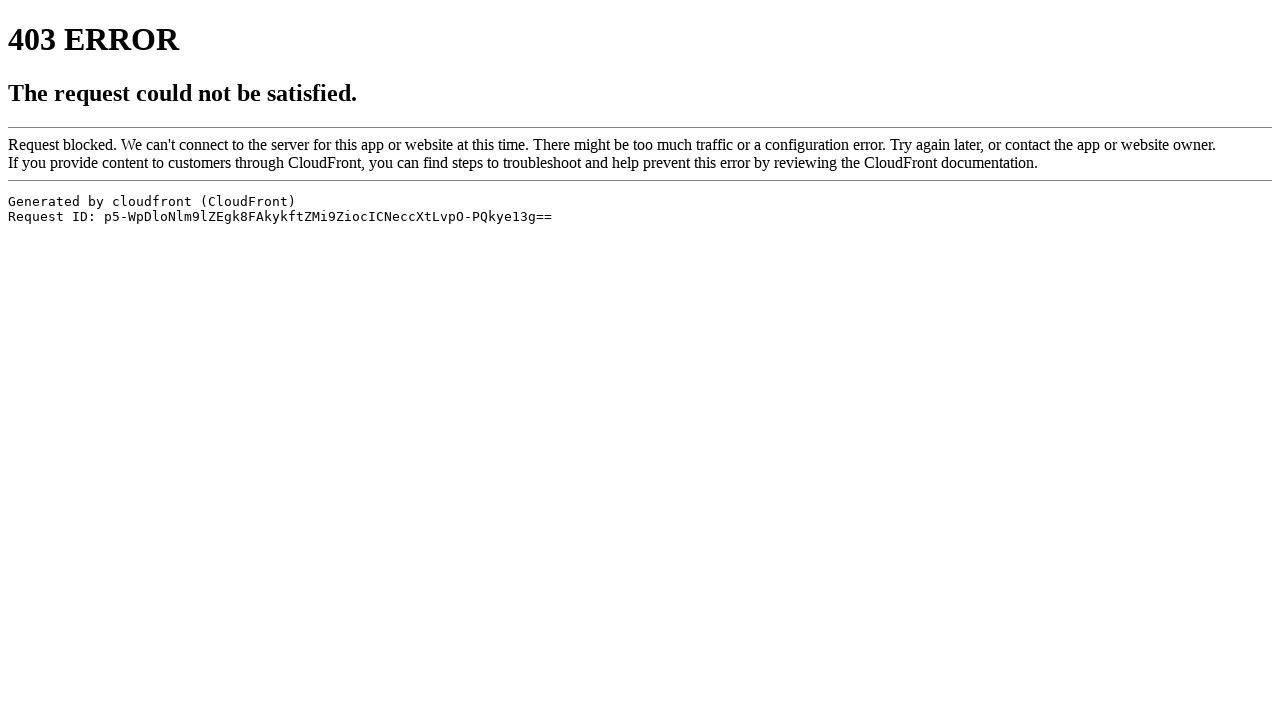

Set viewport size to 1920x1080
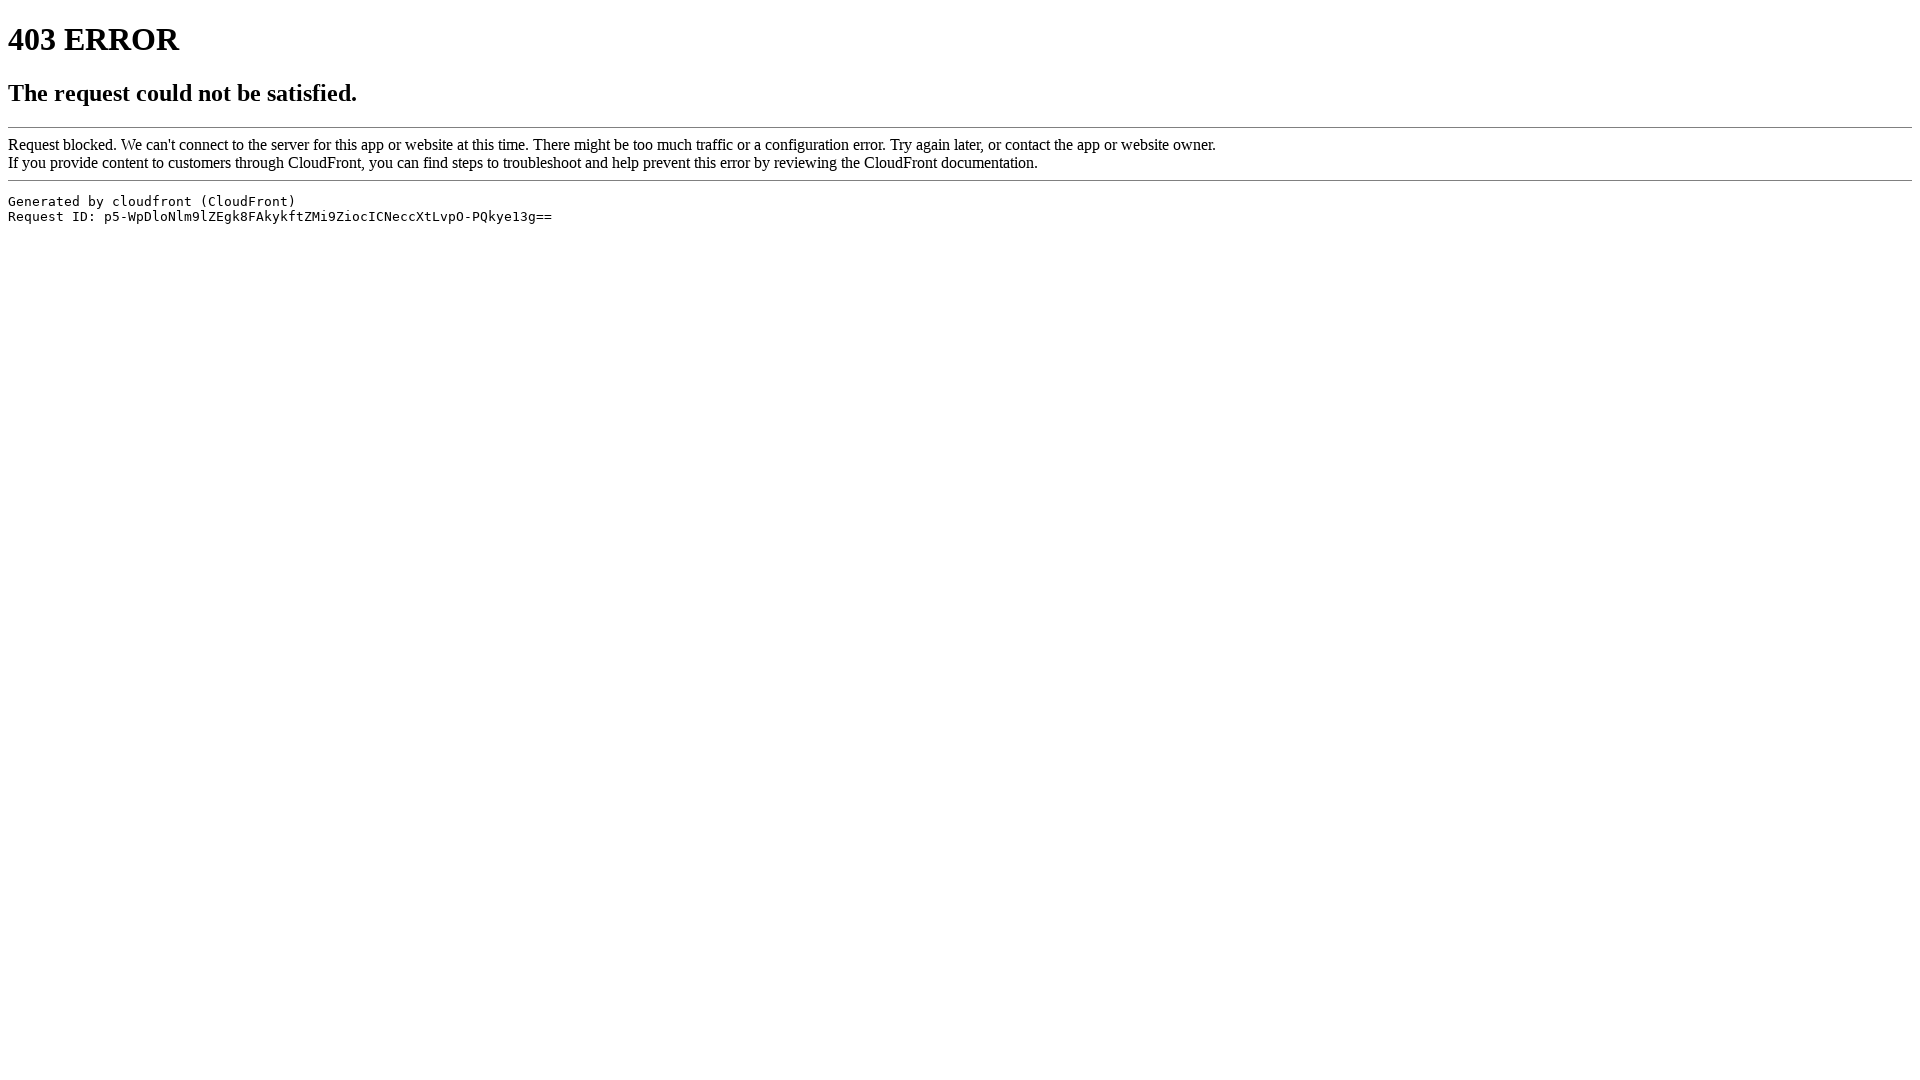

Page loaded with domcontentloaded state
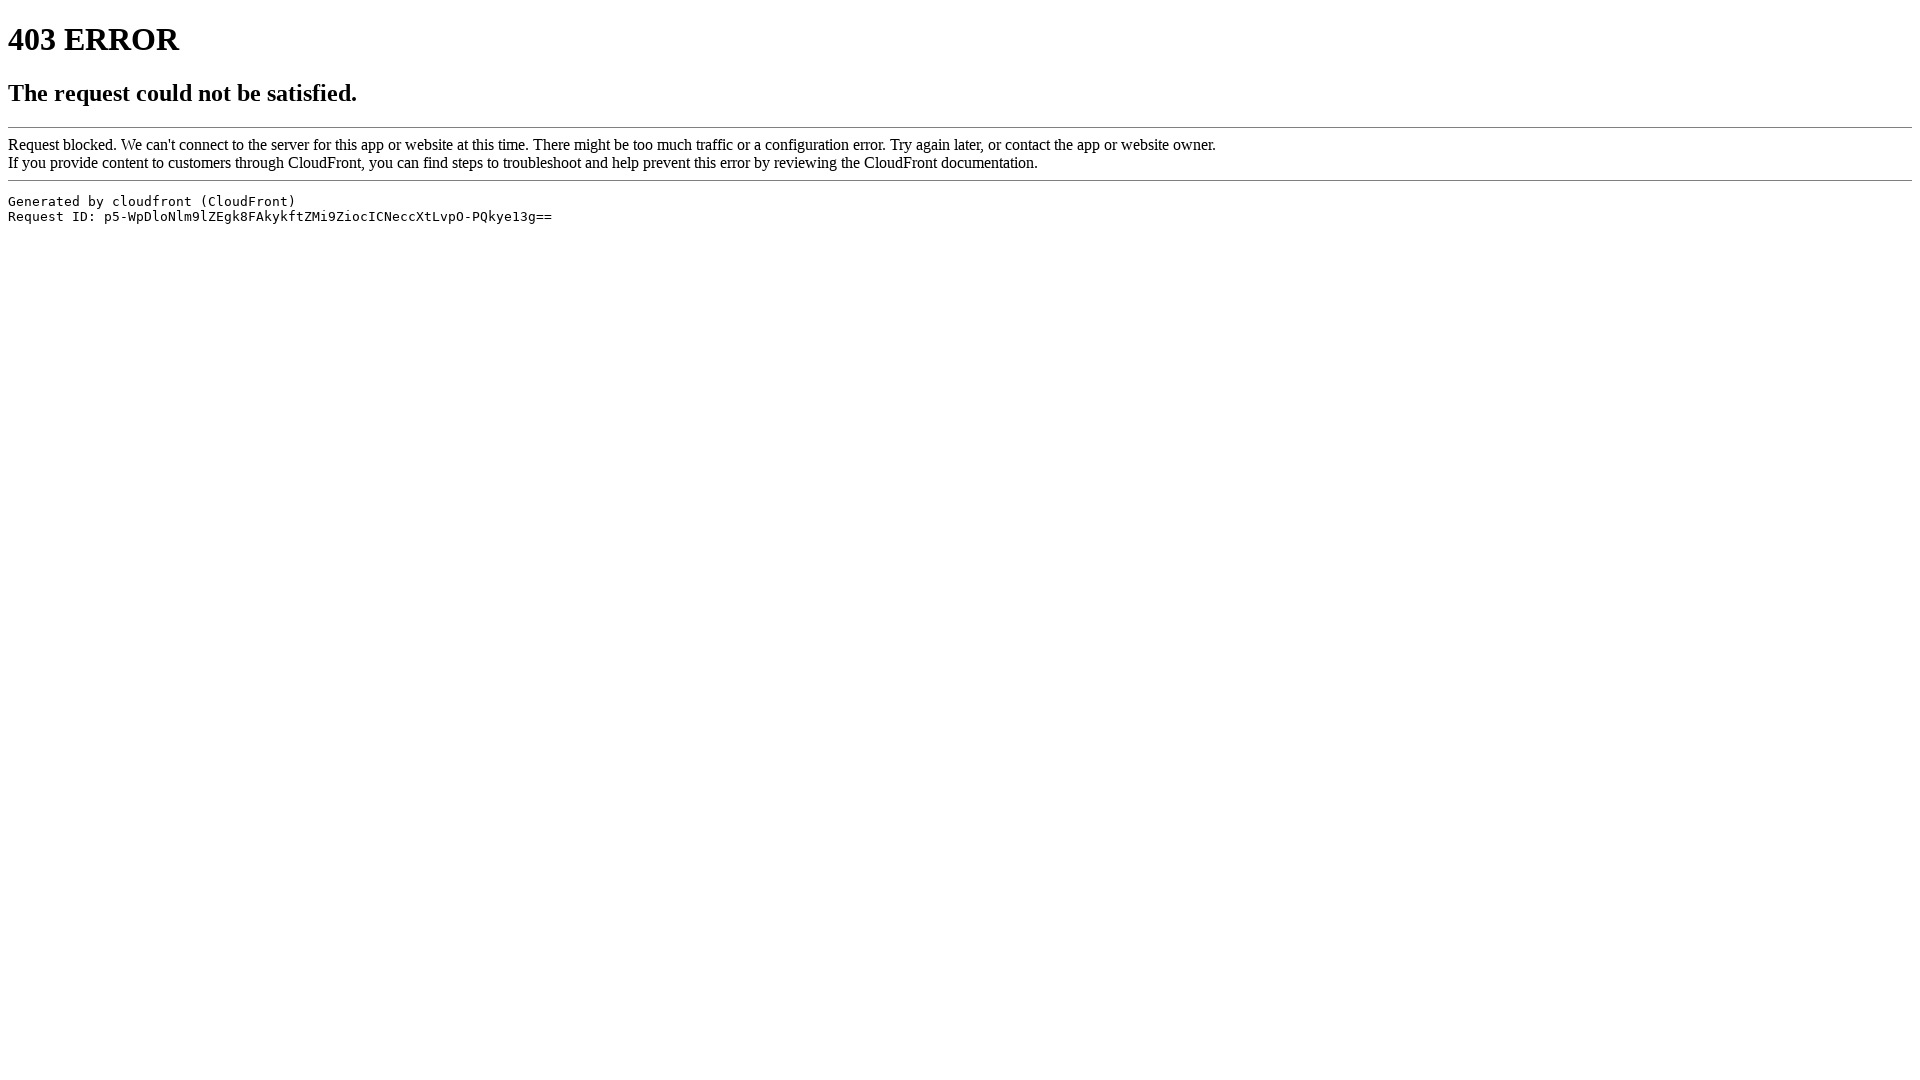

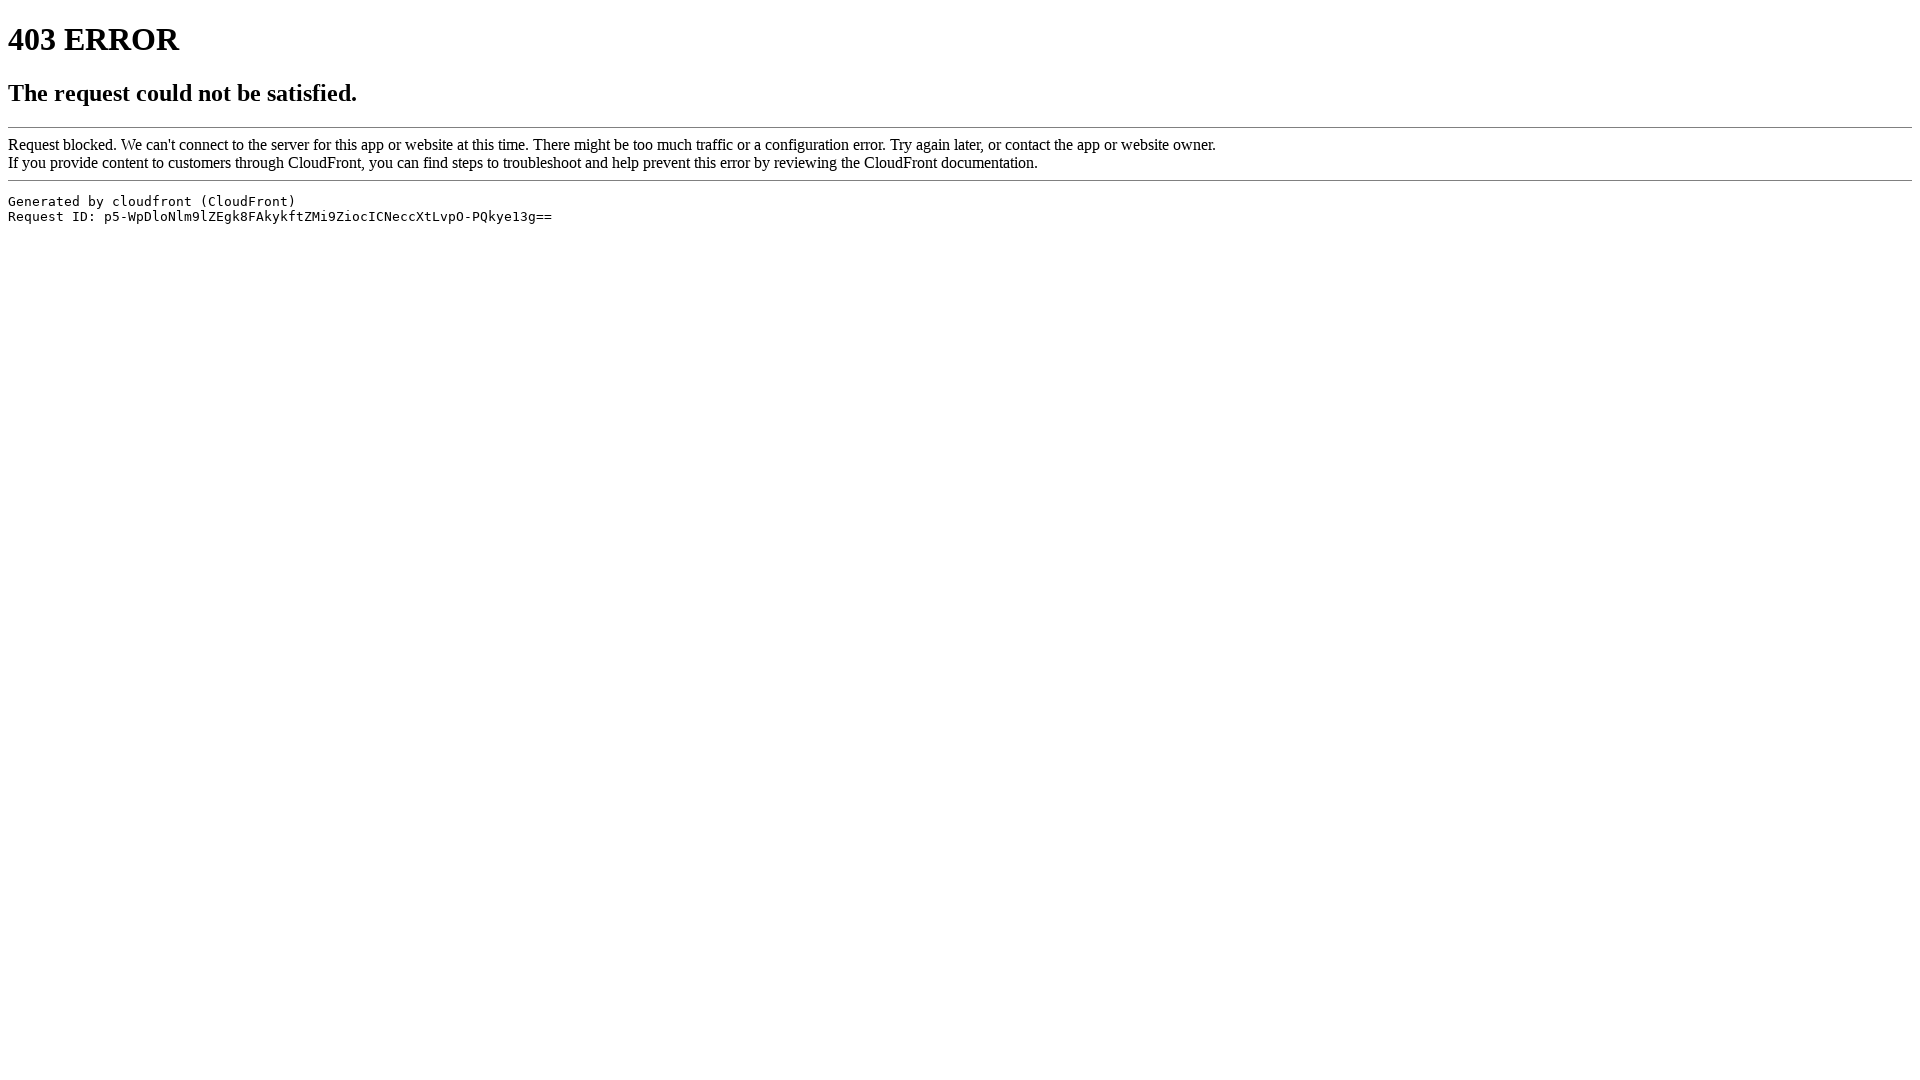